Navigates to the RedBus website with notifications disabled to test the page loads correctly

Starting URL: https://www.redbus.in/

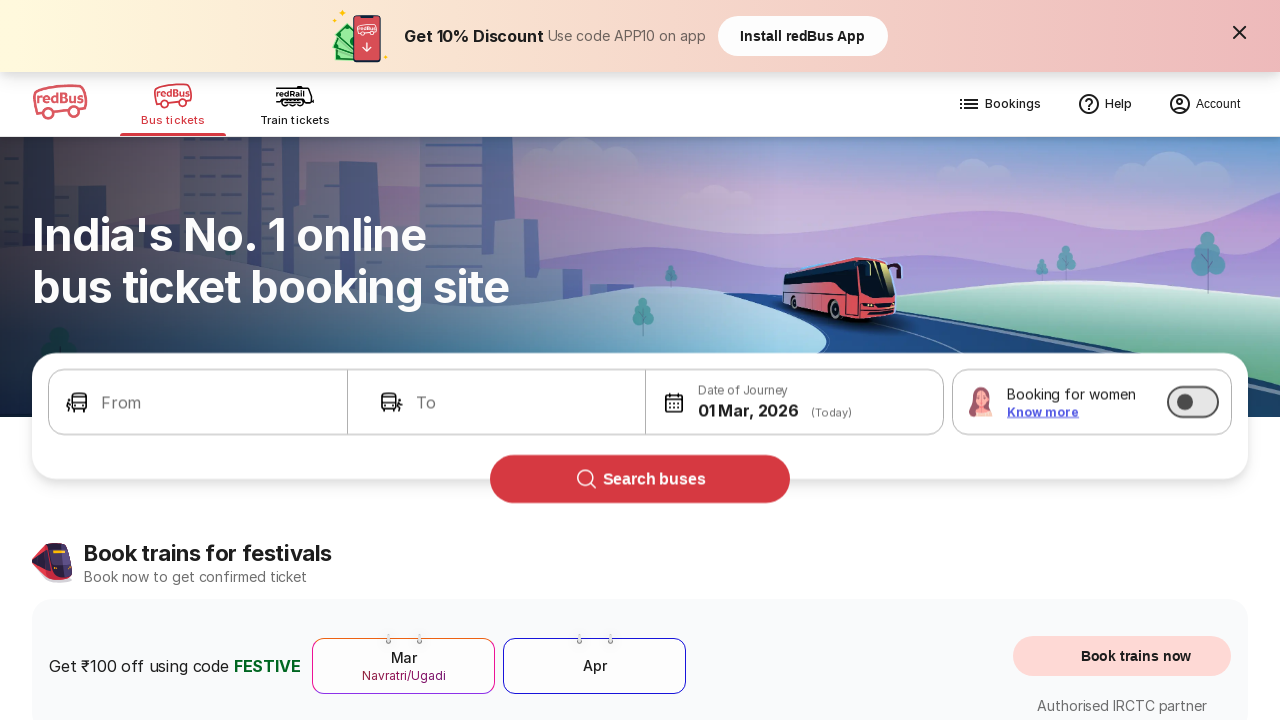

Waited for page DOM to be fully loaded
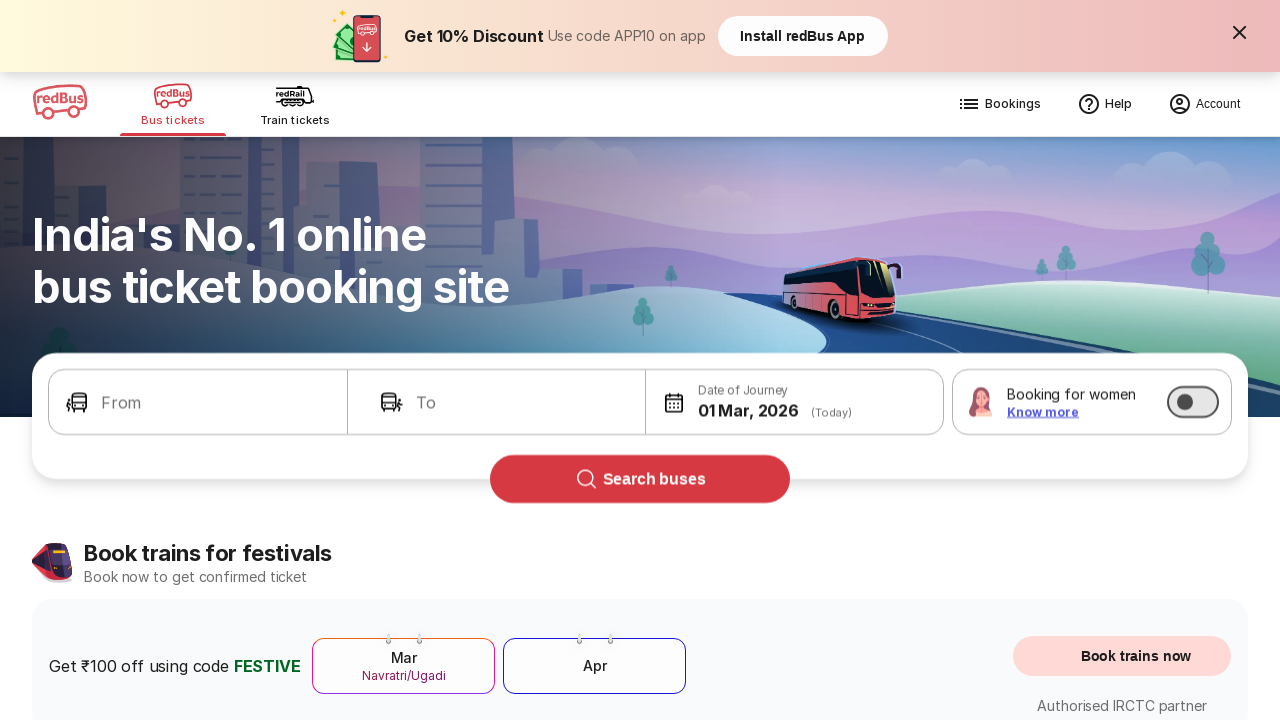

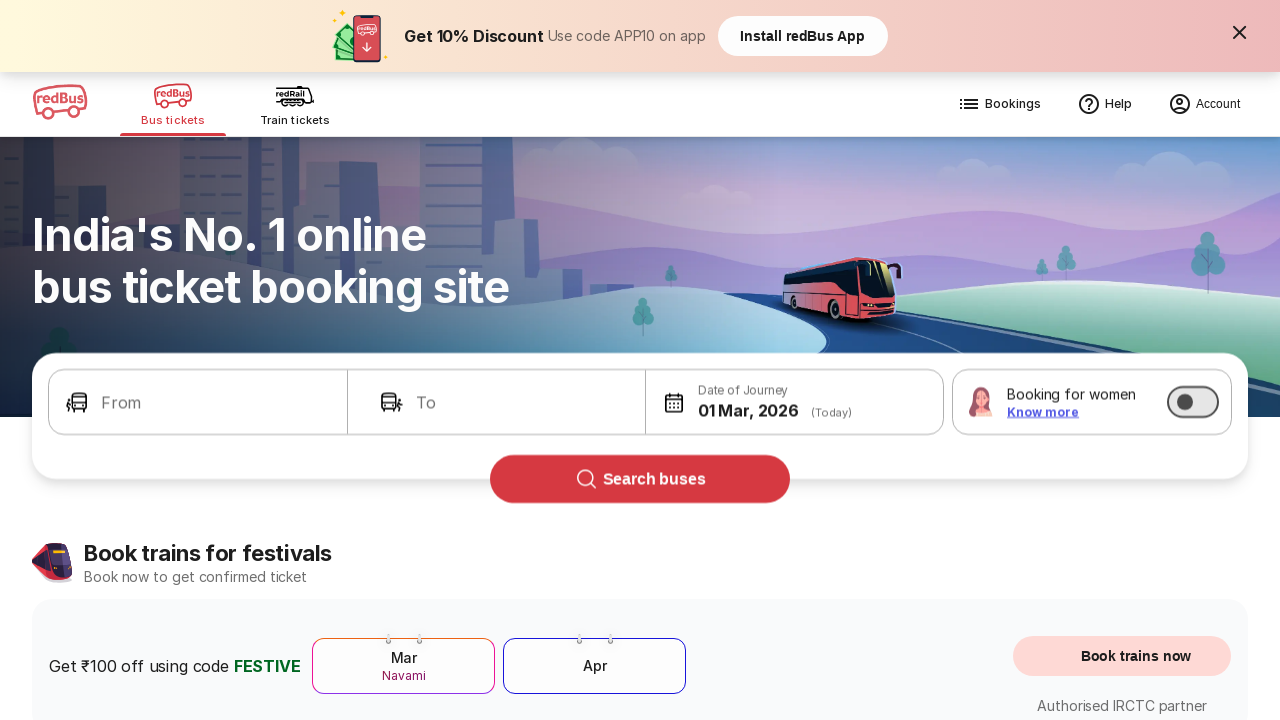